Tests drag and drop functionality by dragging an element from one location and dropping it onto another element

Starting URL: https://crossbrowsertesting.github.io/drag-and-drop

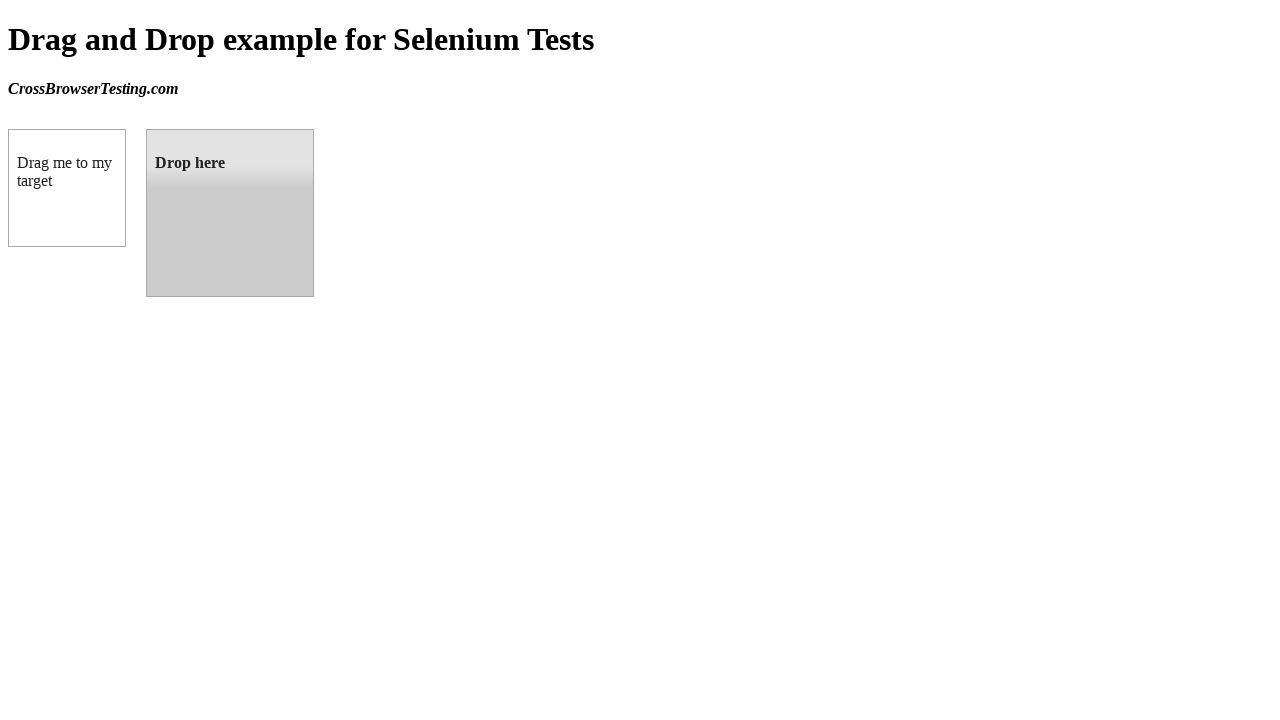

Located the draggable element
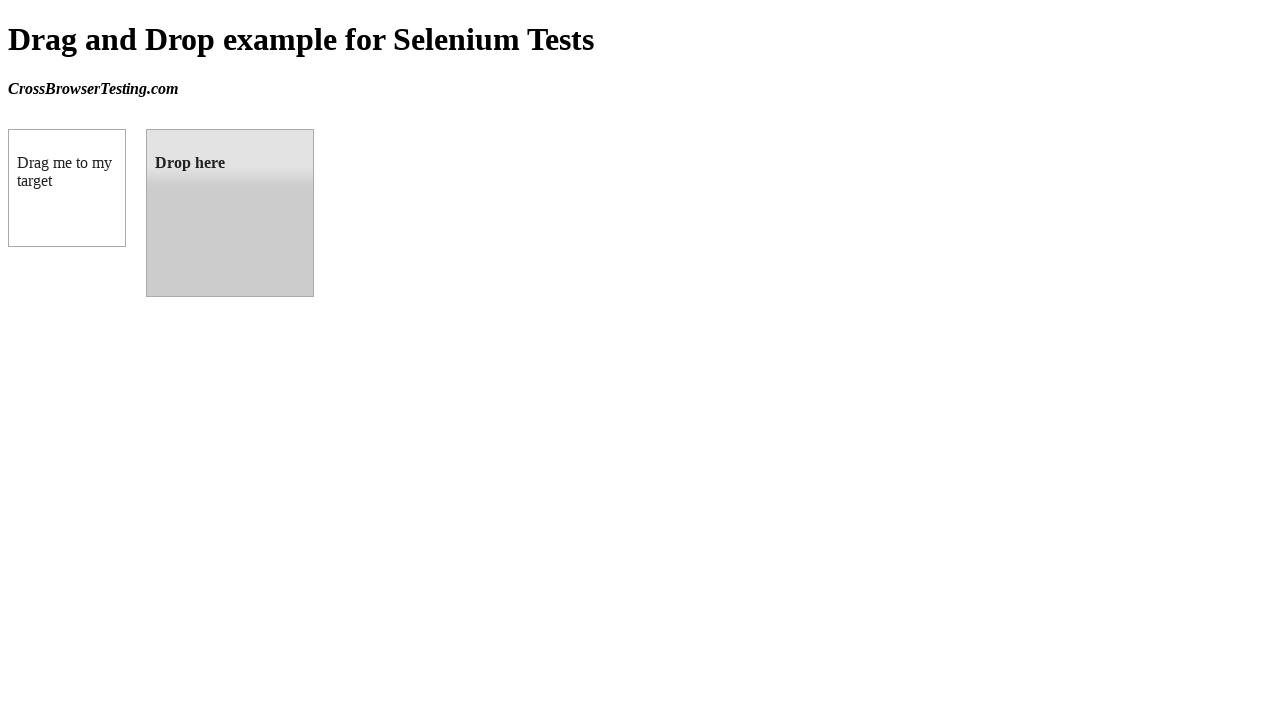

Located the droppable target element
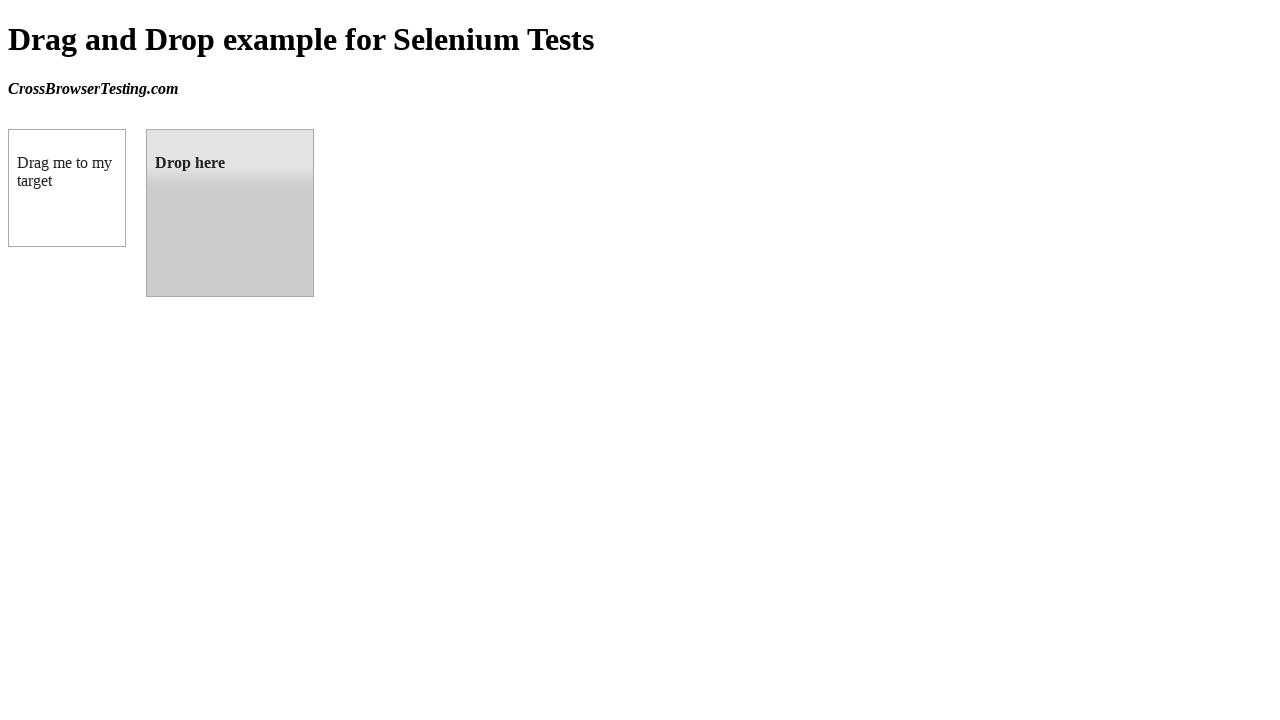

Dragged element from source to target location at (230, 213)
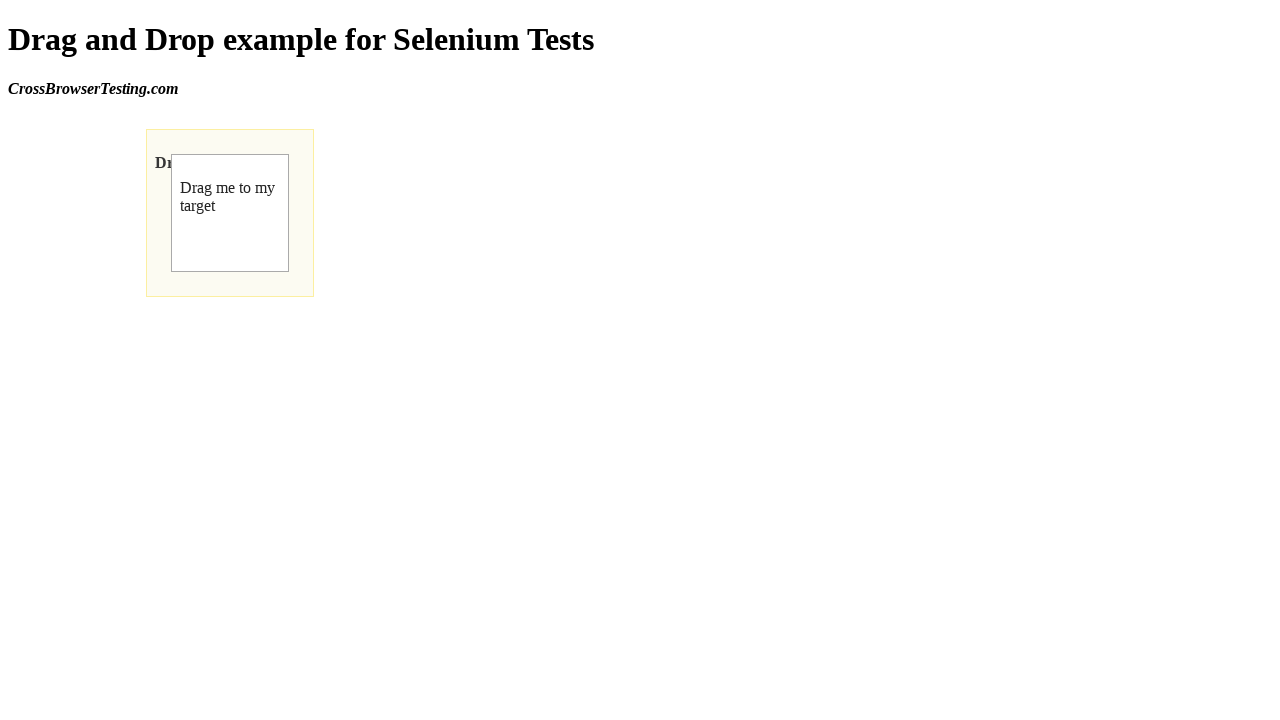

Waited for drag and drop result to be visible
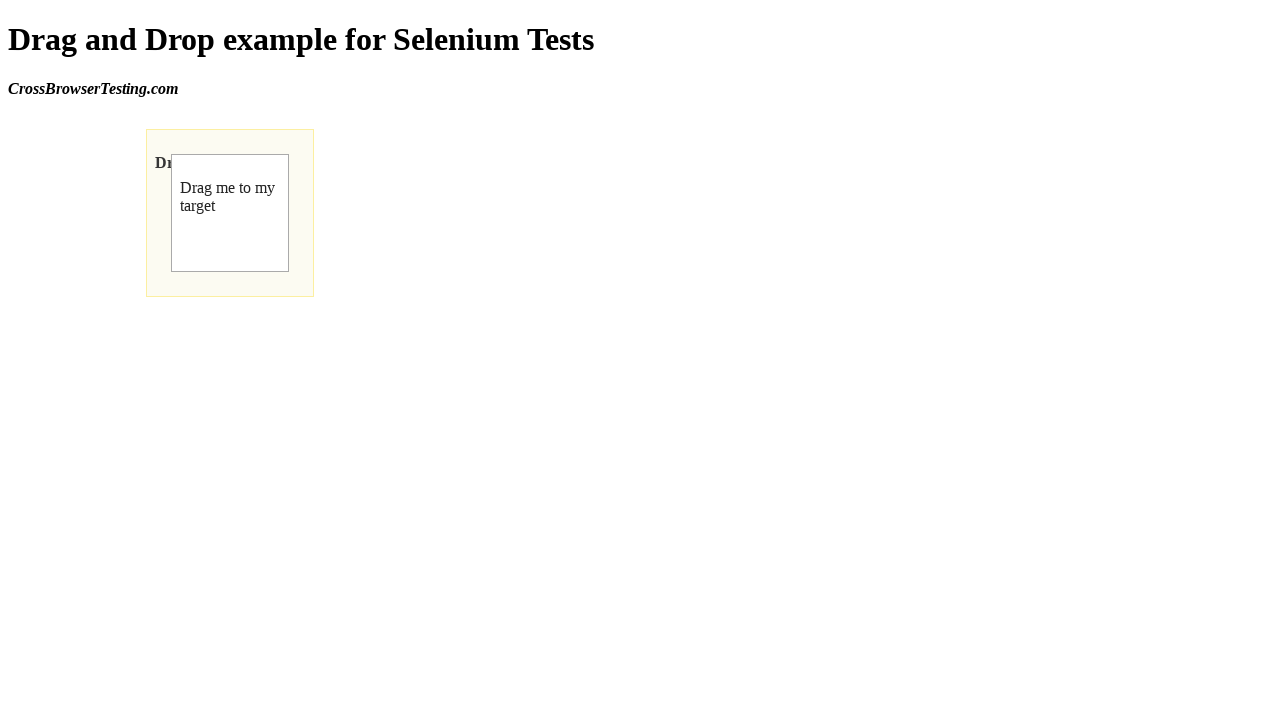

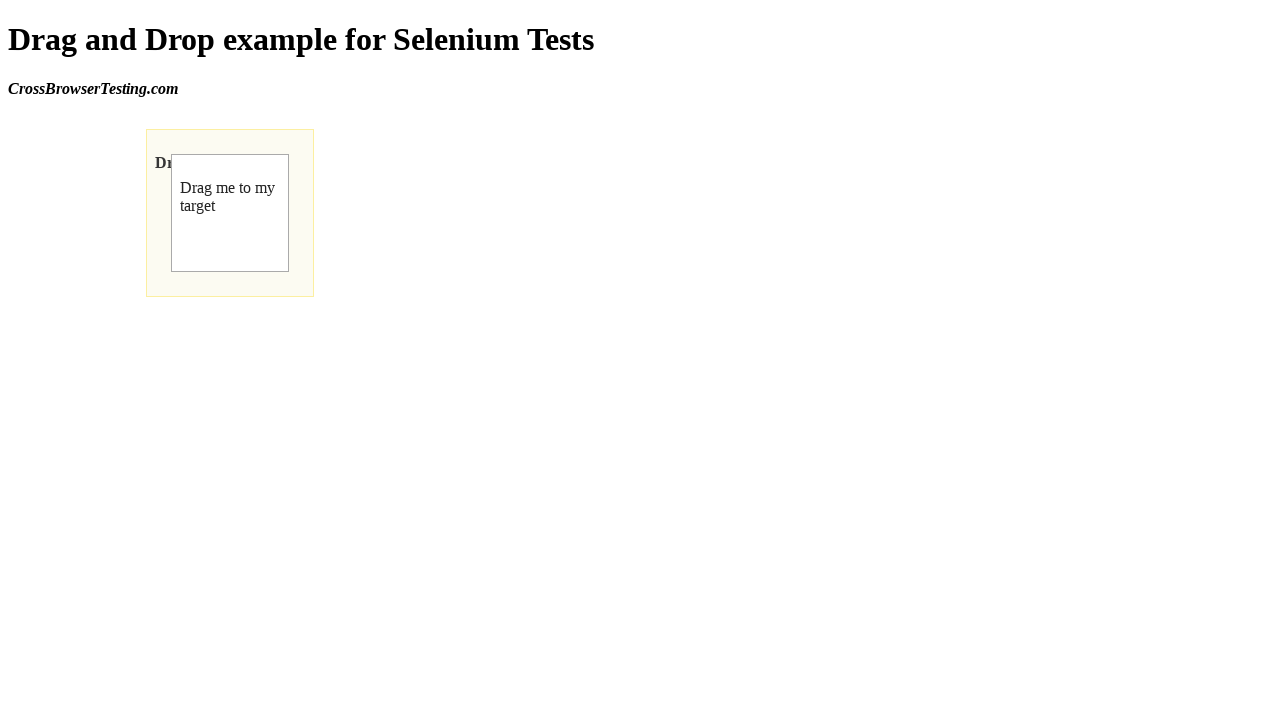